Tests drag and drop functionality on jQuery UI demo page by dragging an element into a droppable area within an iframe

Starting URL: http://jqueryui.com/droppable/

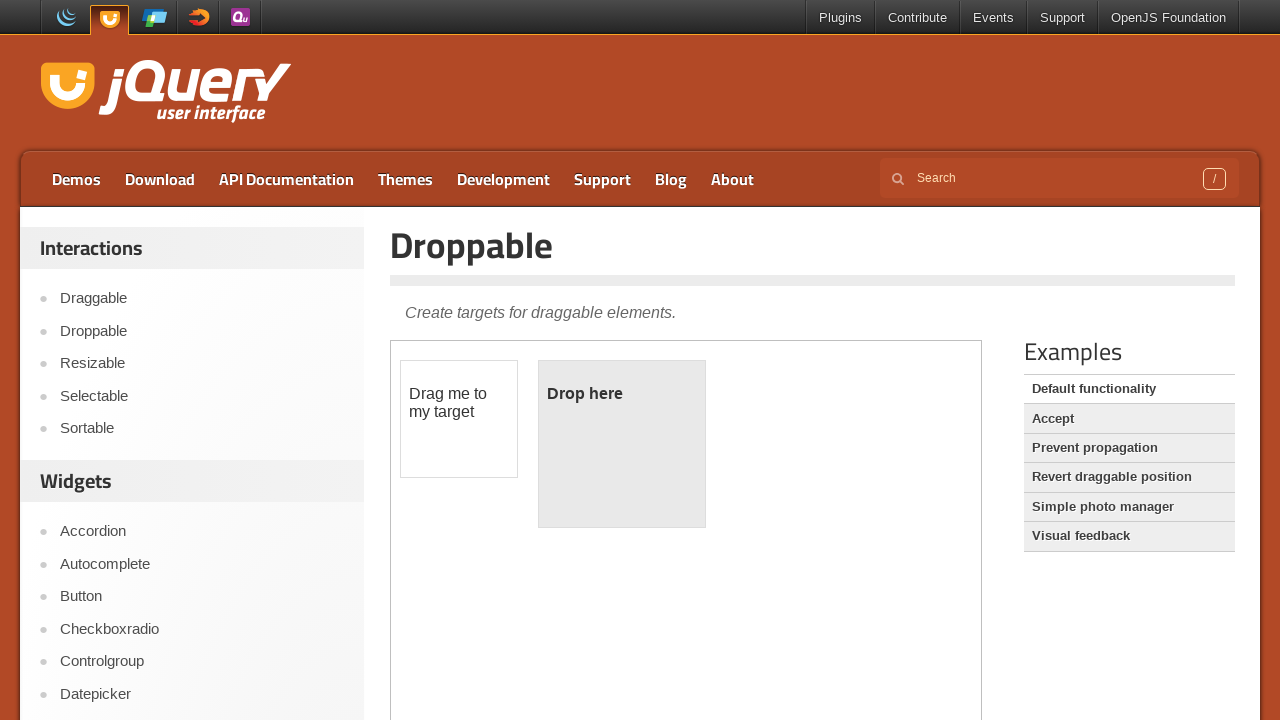

Located iframe with demo-frame class
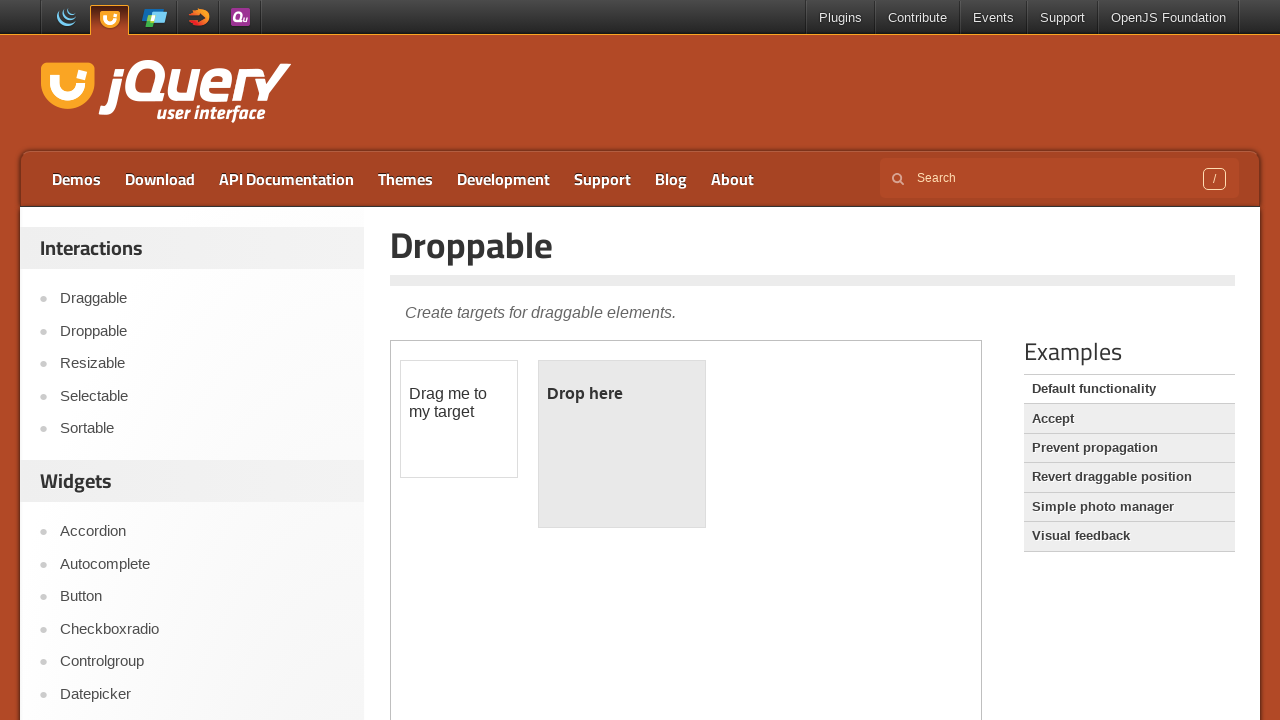

Located draggable element with id 'draggable' in iframe
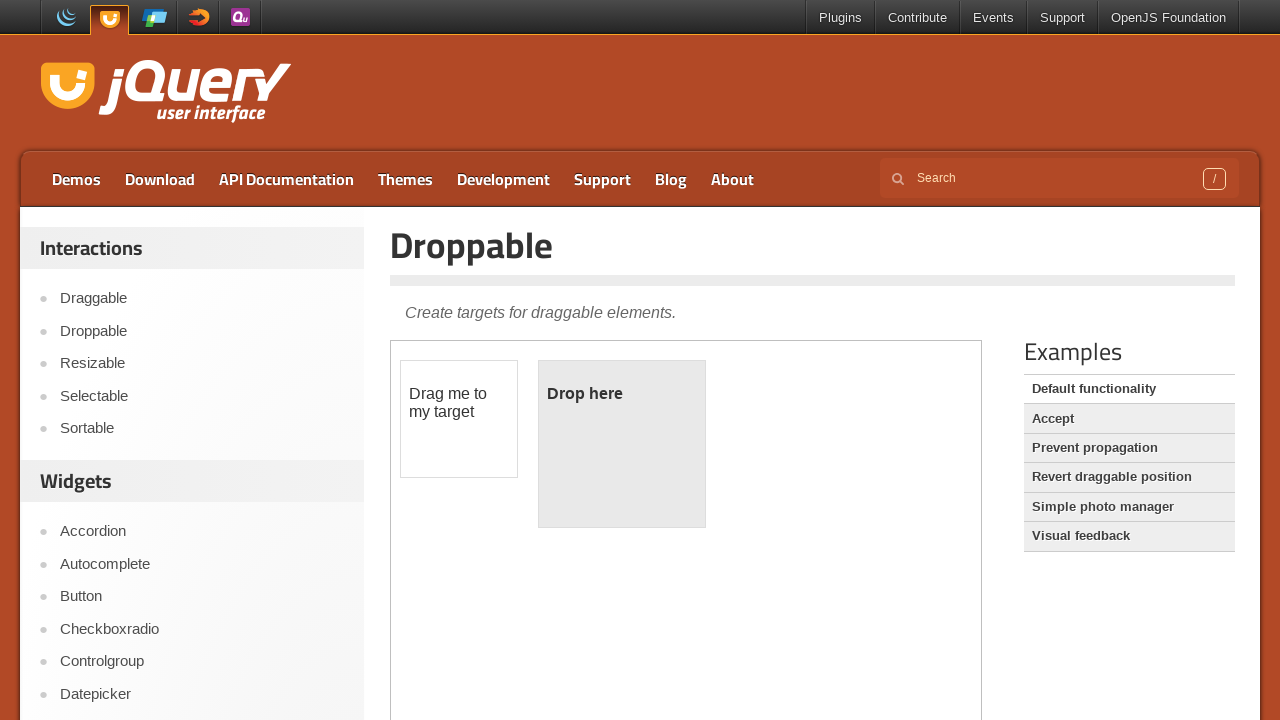

Located droppable element with id 'droppable' in iframe
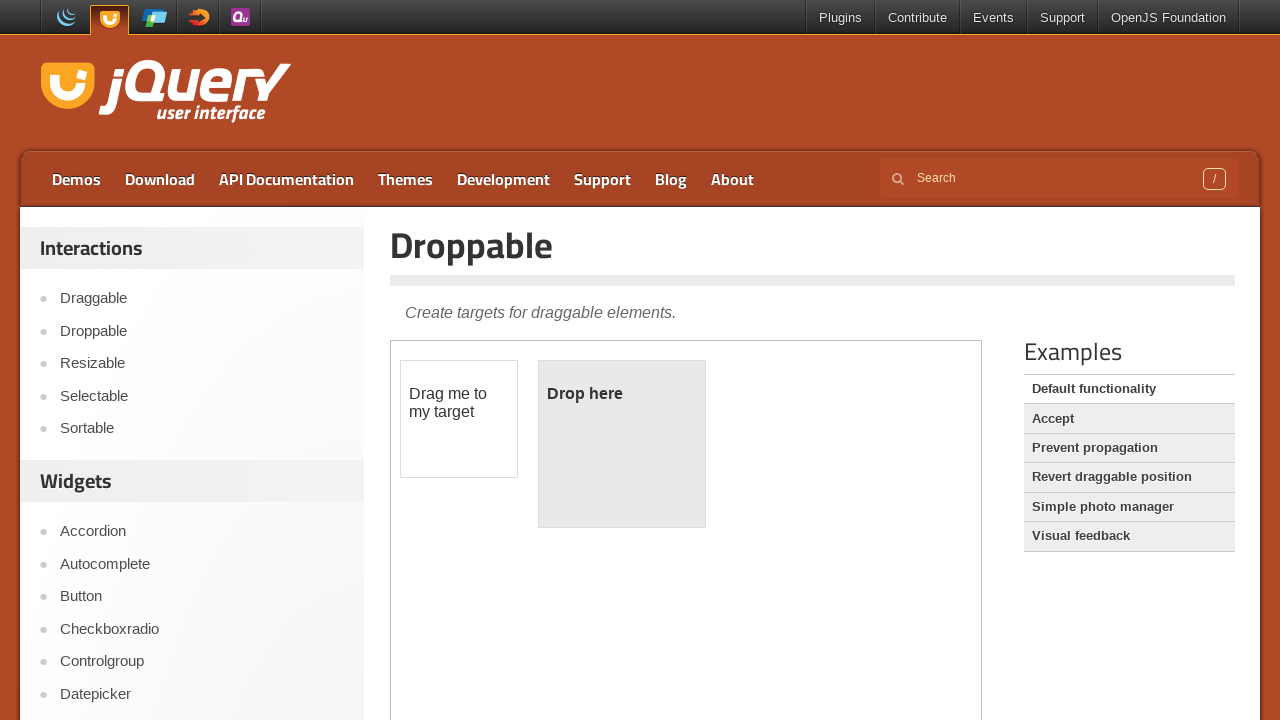

Dragged element from draggable to droppable area at (622, 444)
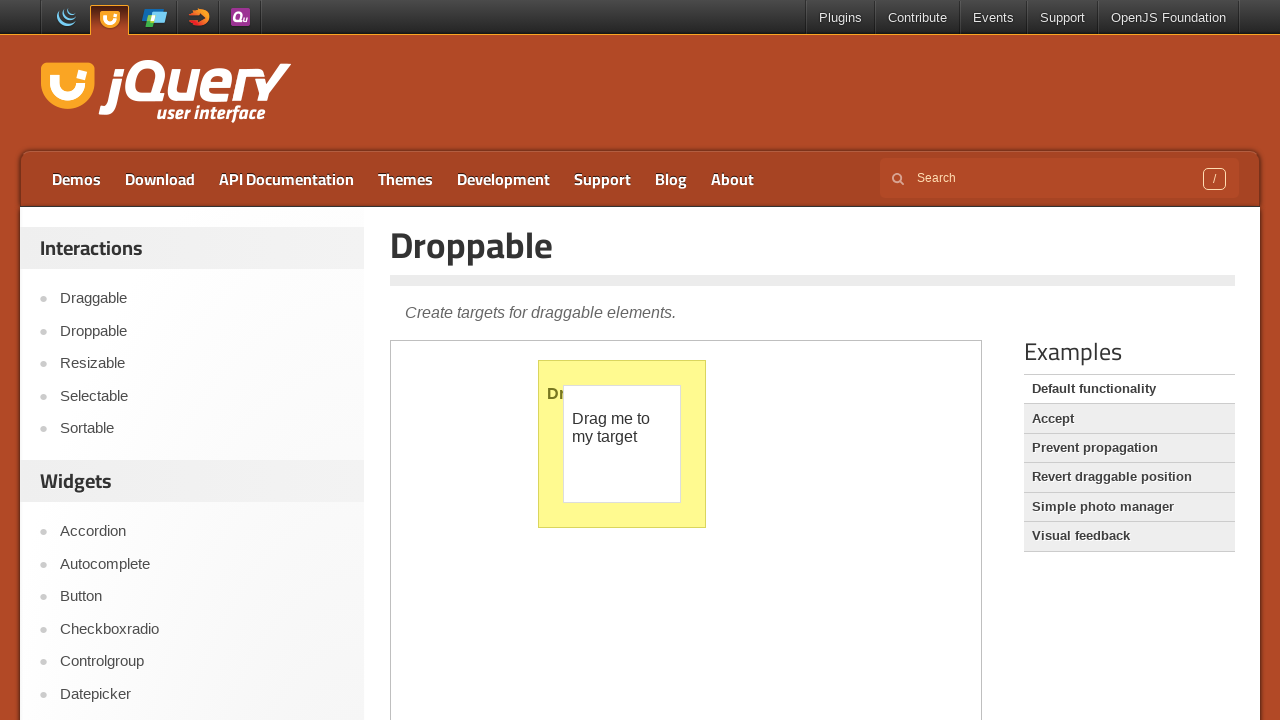

Waited 2 seconds for drag and drop action to complete
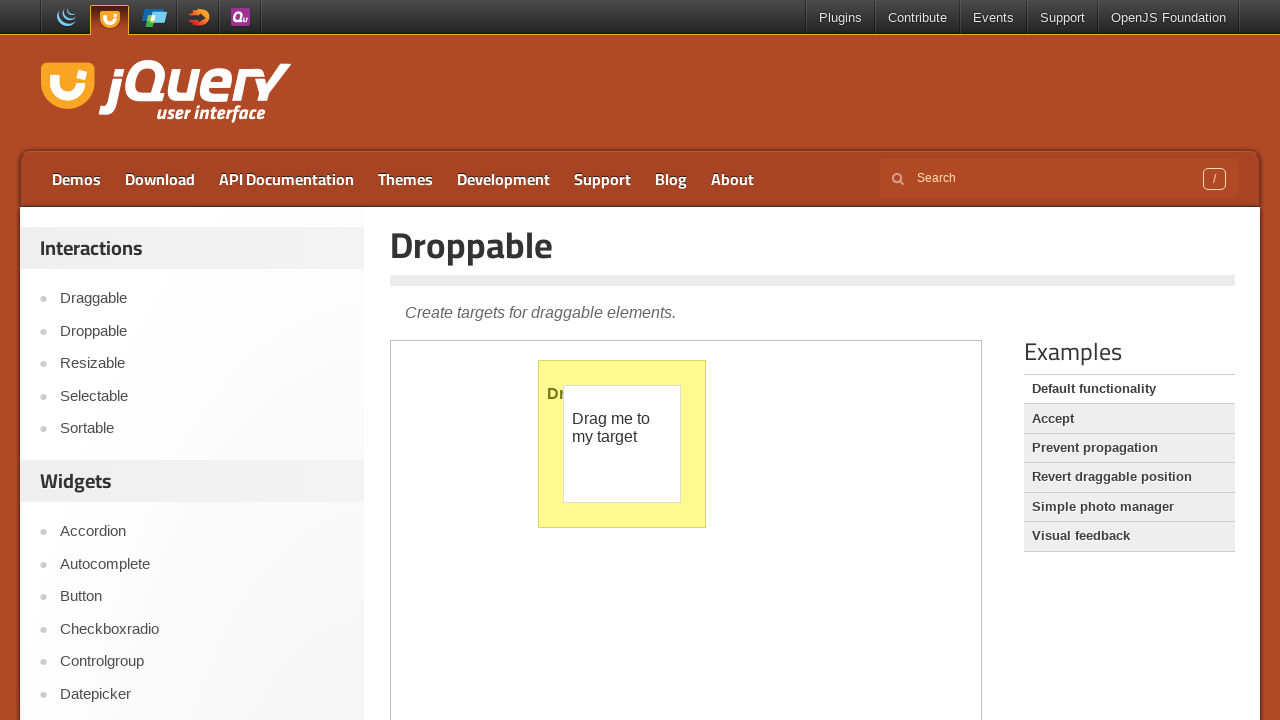

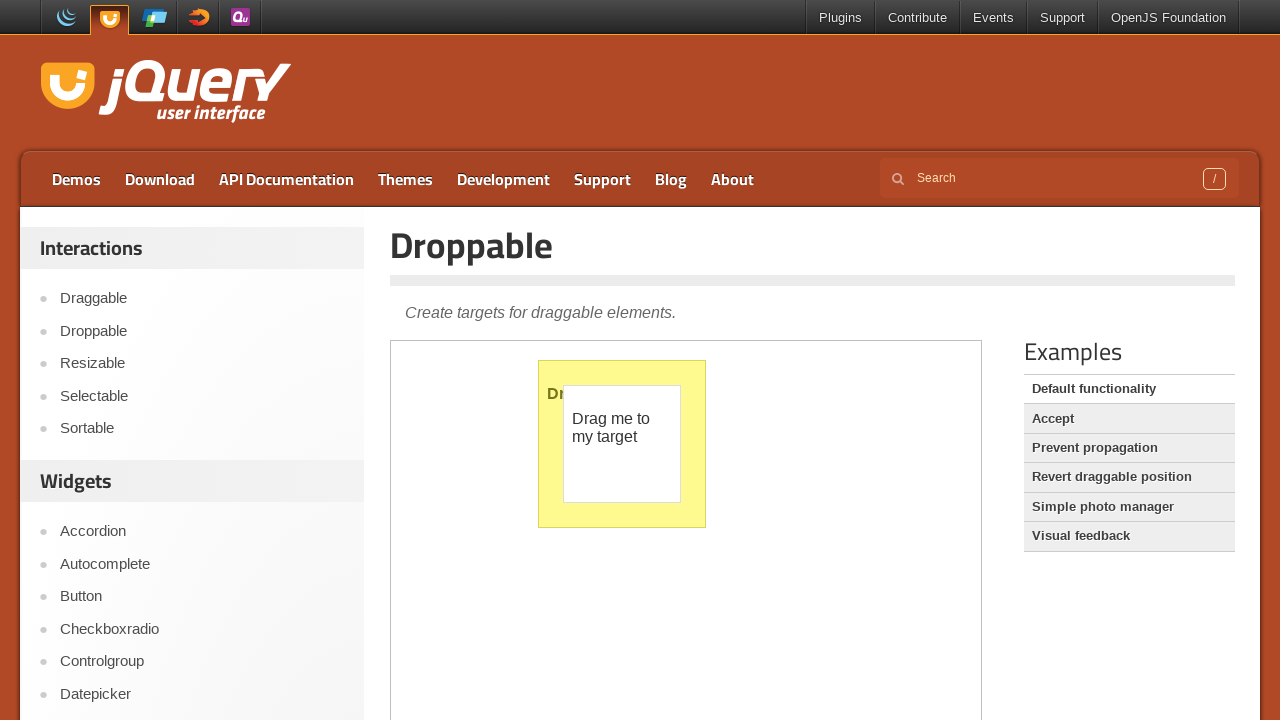